Automates a typing speed test by extracting the text to type and entering it into the typing test interface

Starting URL: https://humanbenchmark.com/tests/typing

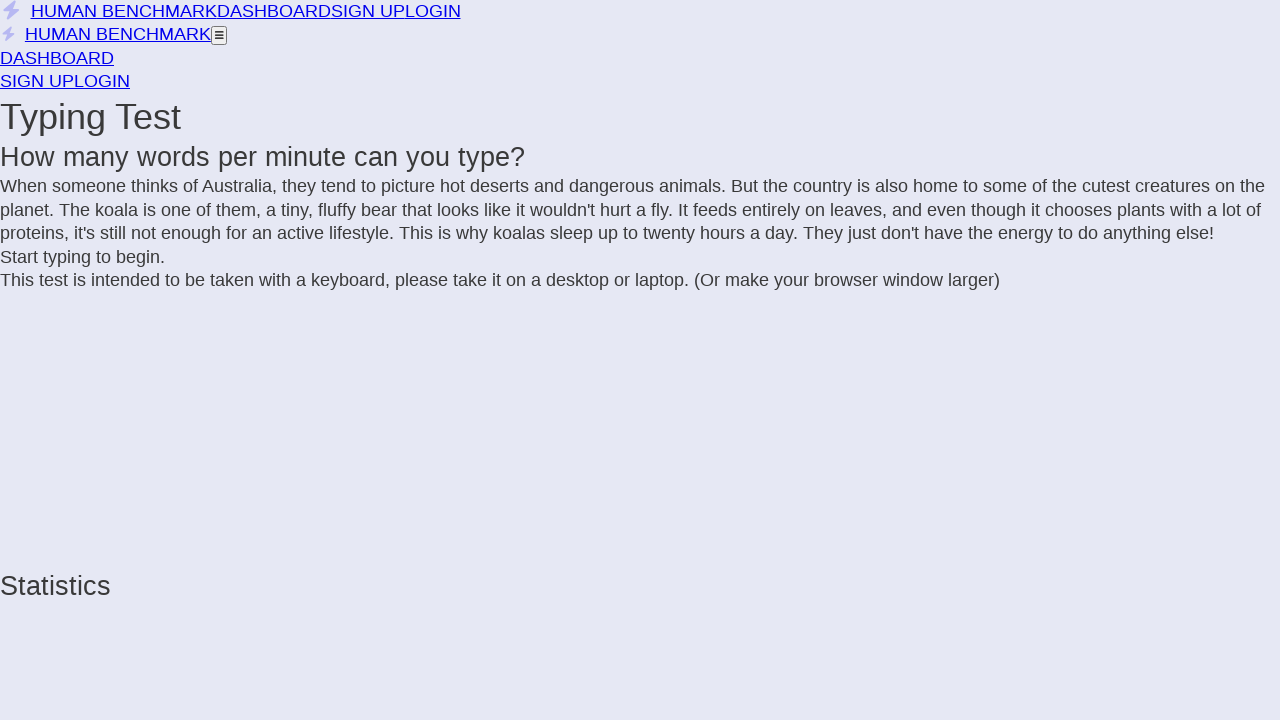

Waited for typing test interface to load (span.incomplete selector)
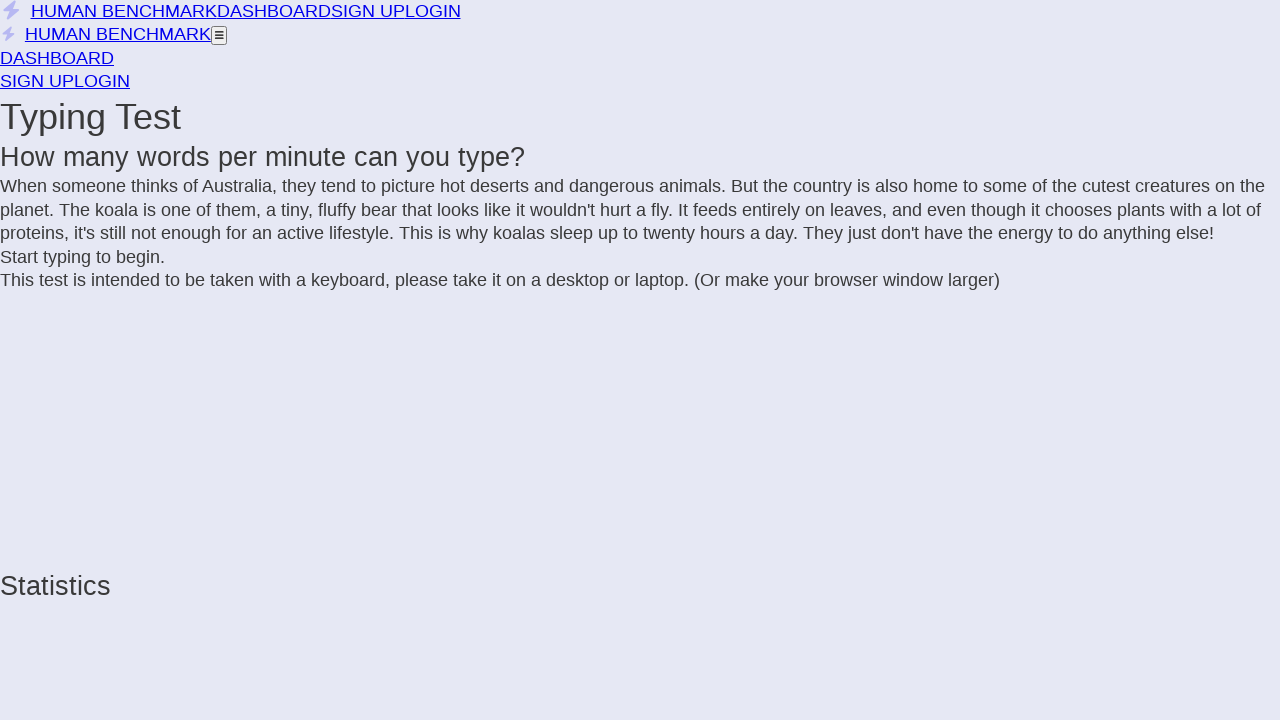

Extracted all text spans that need to be typed
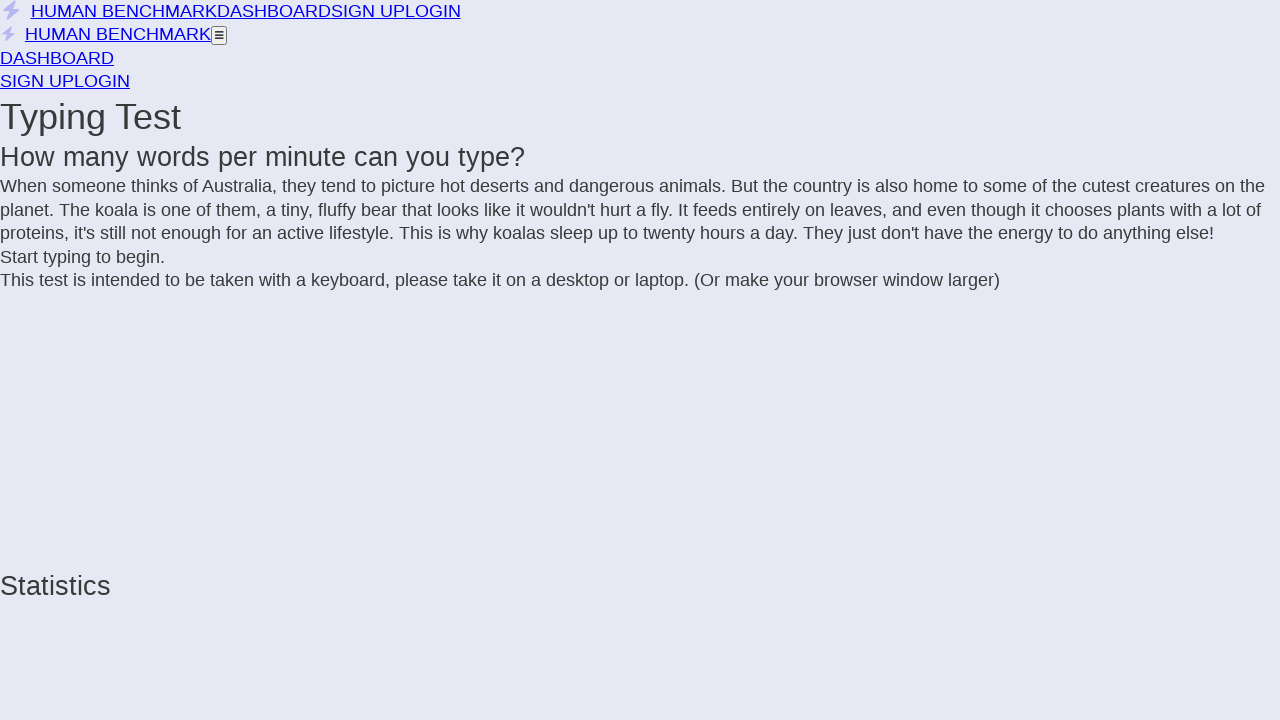

Concatenated text spans into single string: 'When someone thinks of Australia, they tend to picture hot deserts and dangerous animals. But the country is also home to some of the cutest creatures on the planet. The koala is one of them, a tiny, fluffy bear that looks like it wouldn't hurt a fly. It feeds entirely on leaves, and even though it chooses plants with a lot of proteins, it's still not enough for an active lifestyle. This is why koalas sleep up to twenty hours a day. They just don't have the energy to do anything else!'
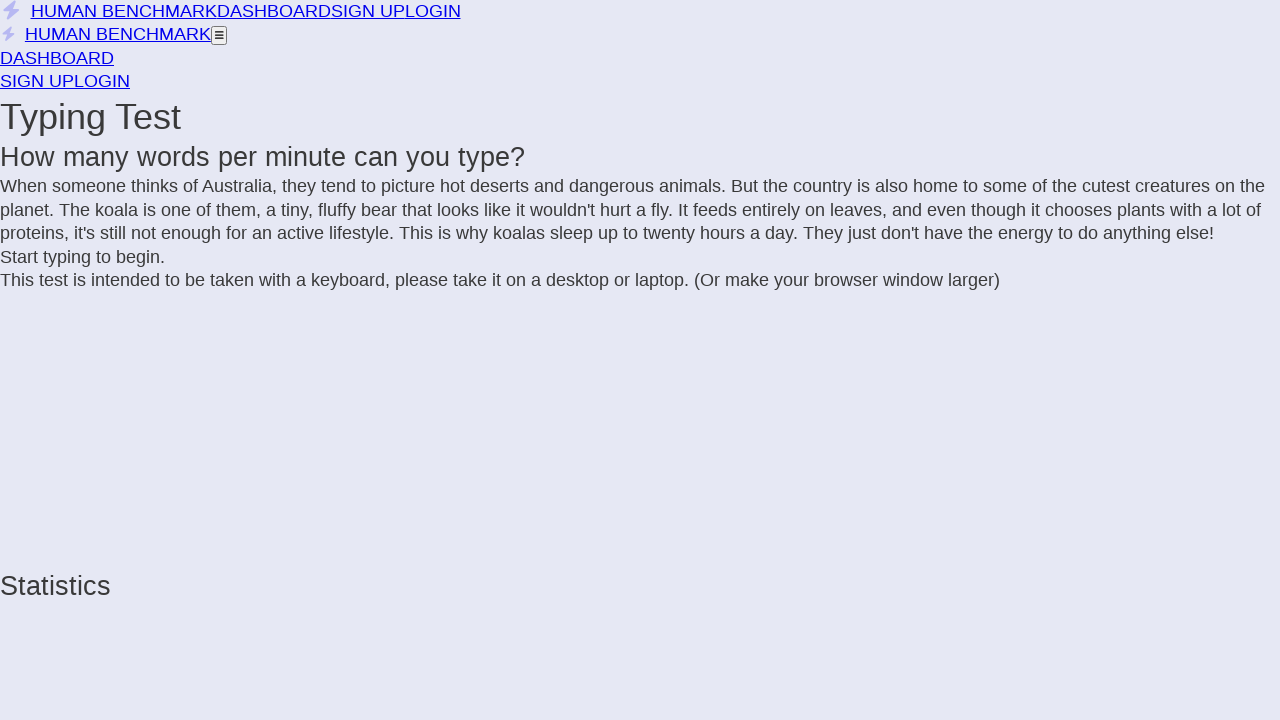

Clicked on typing area to focus the input field at (8, 186) on span.incomplete
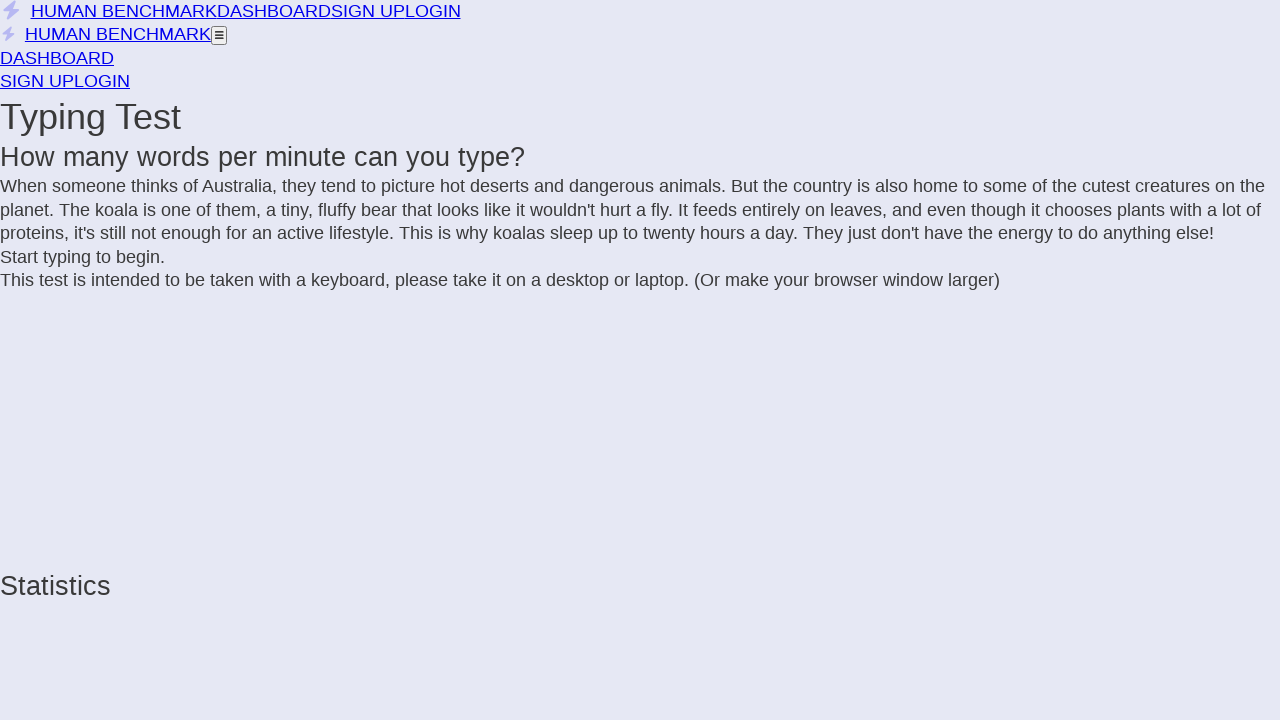

Typed the extracted text (489 characters)
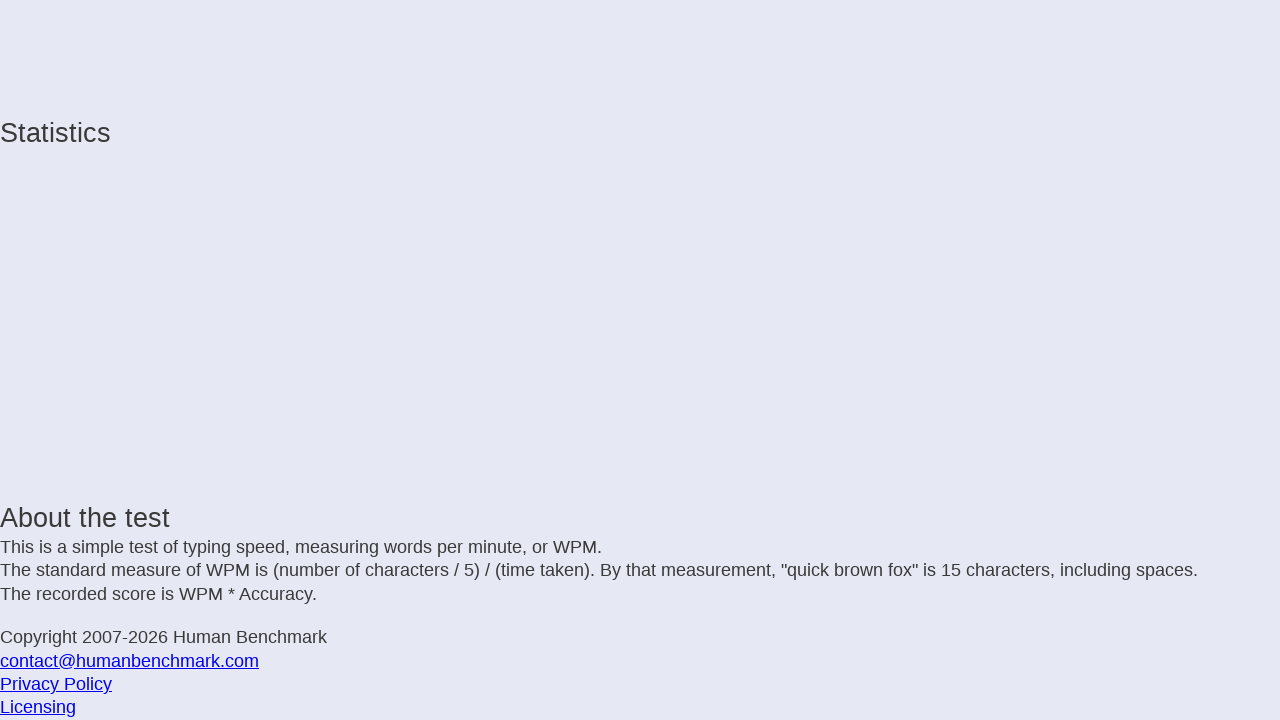

Pressed Enter to submit the typing test
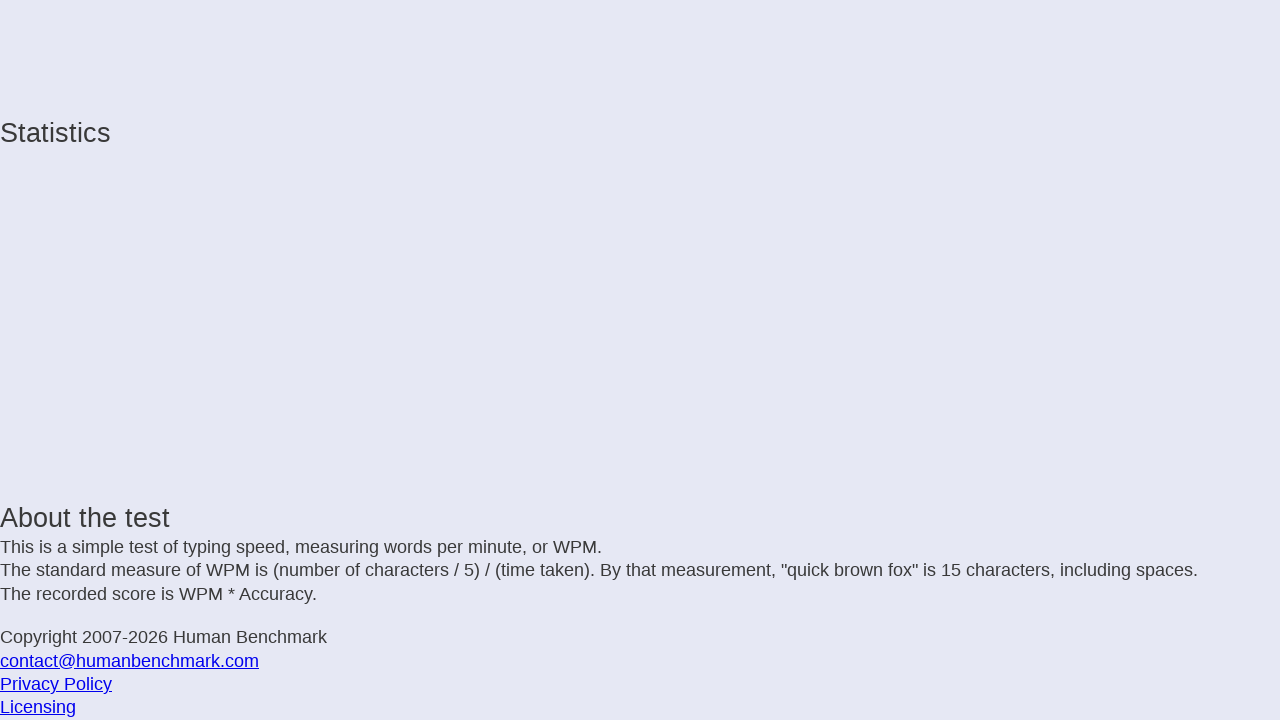

Waited 2 seconds for typing test results to display
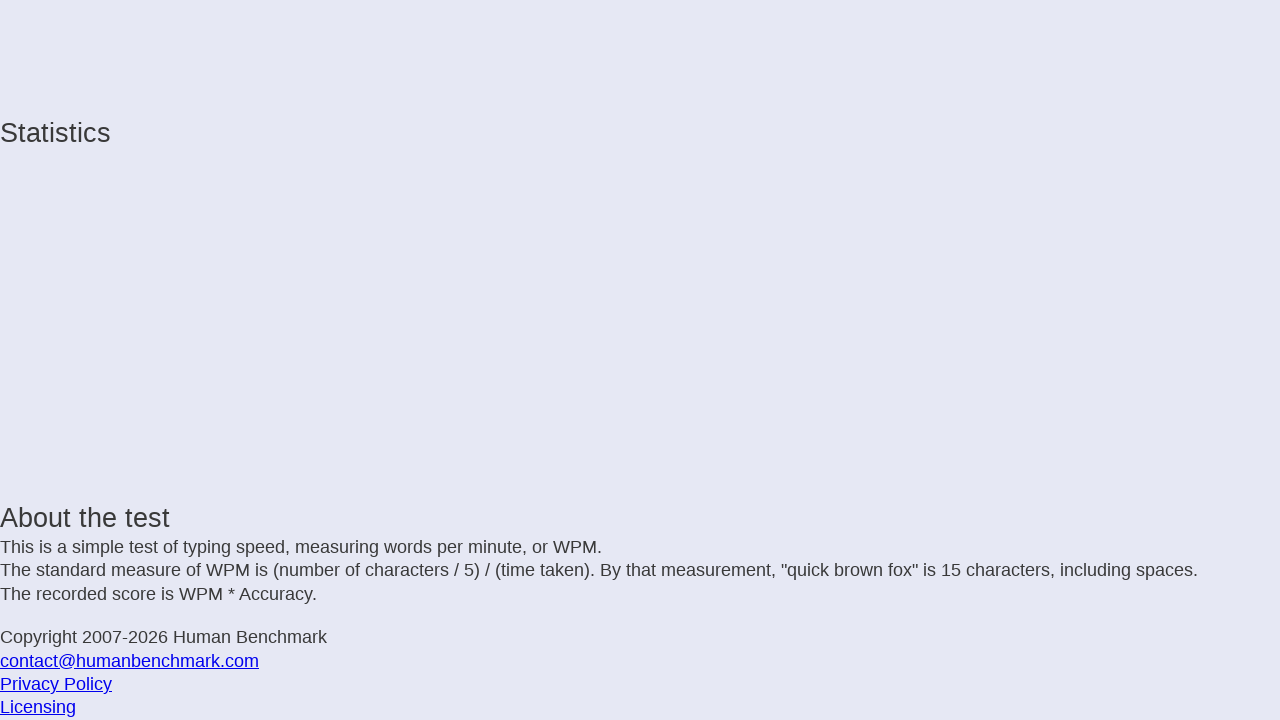

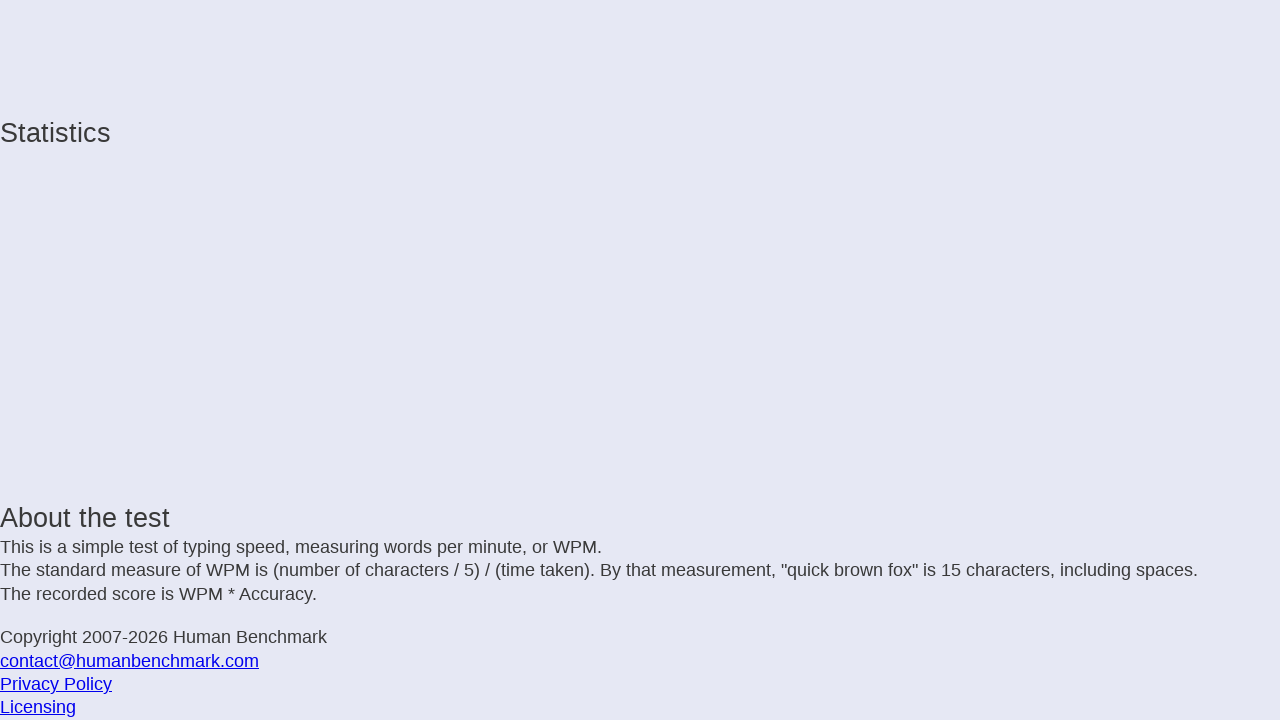